Tests button clicking functionality by navigating to a button task, clicking multiple buttons, and verifying the results display correctly.

Starting URL: https://savkk.github.io/selenium-practice/

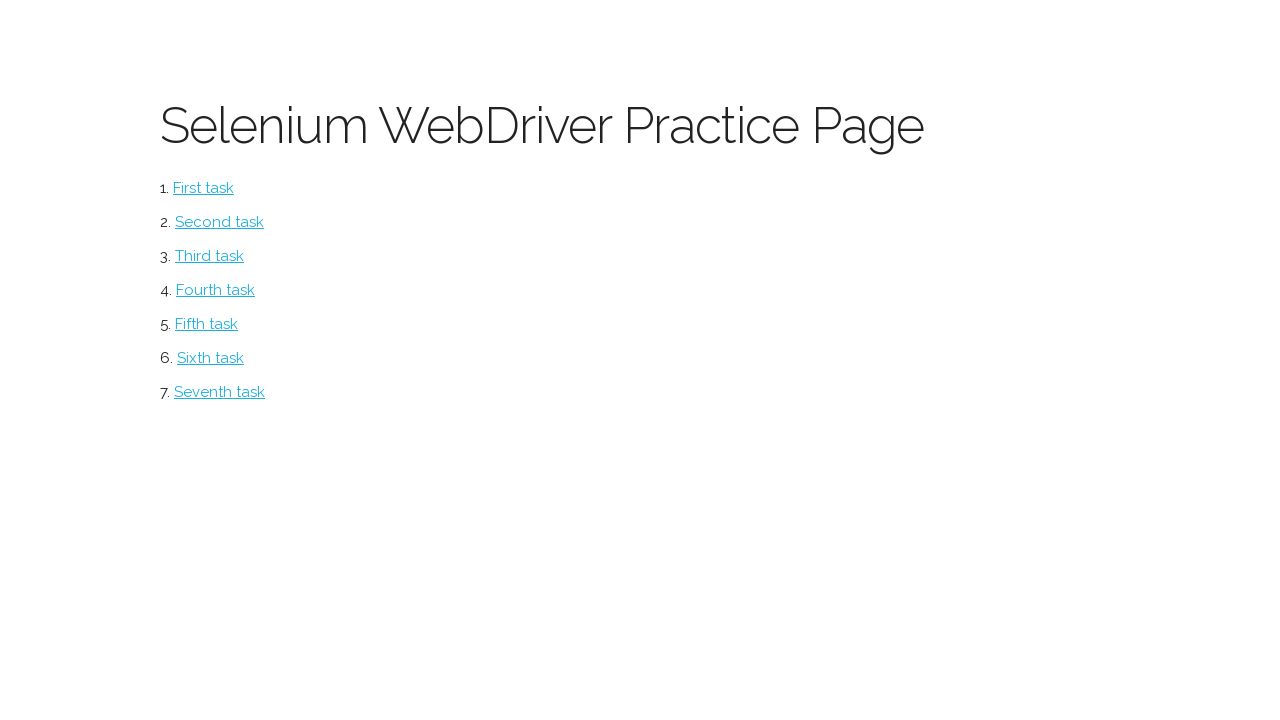

Navigated to Selenium practice website
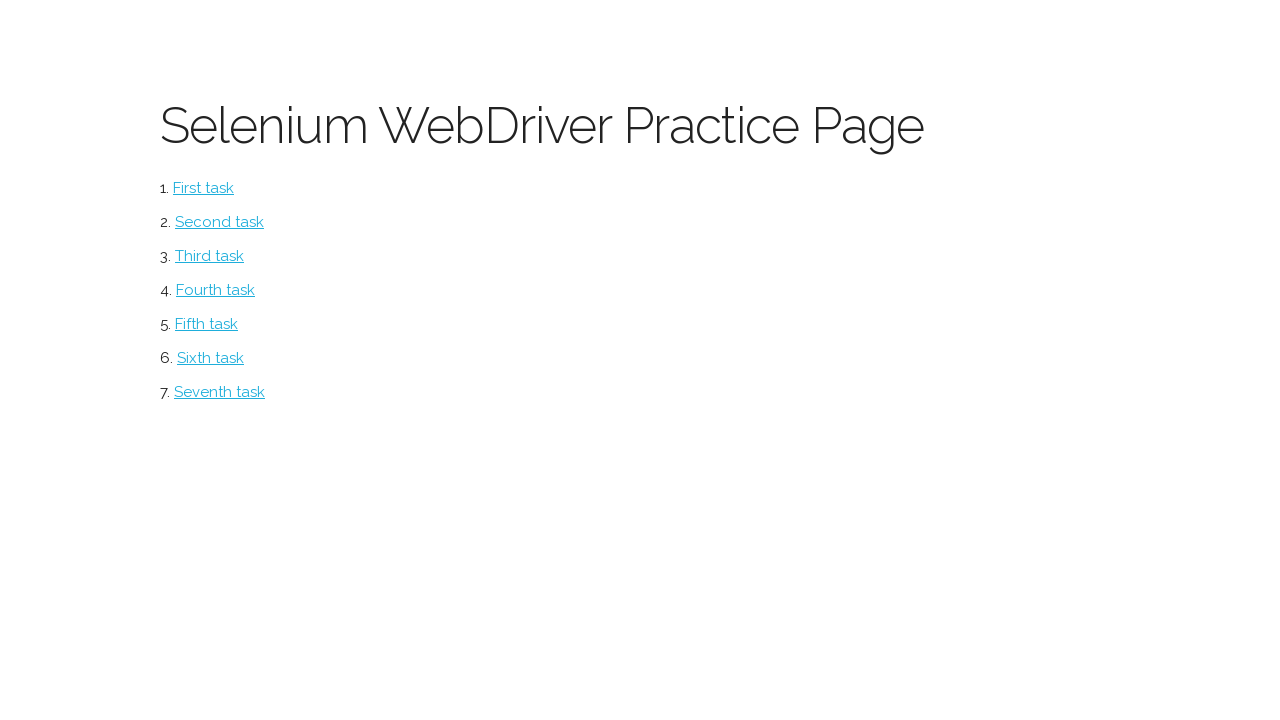

Clicked button task menu item at (204, 188) on #button
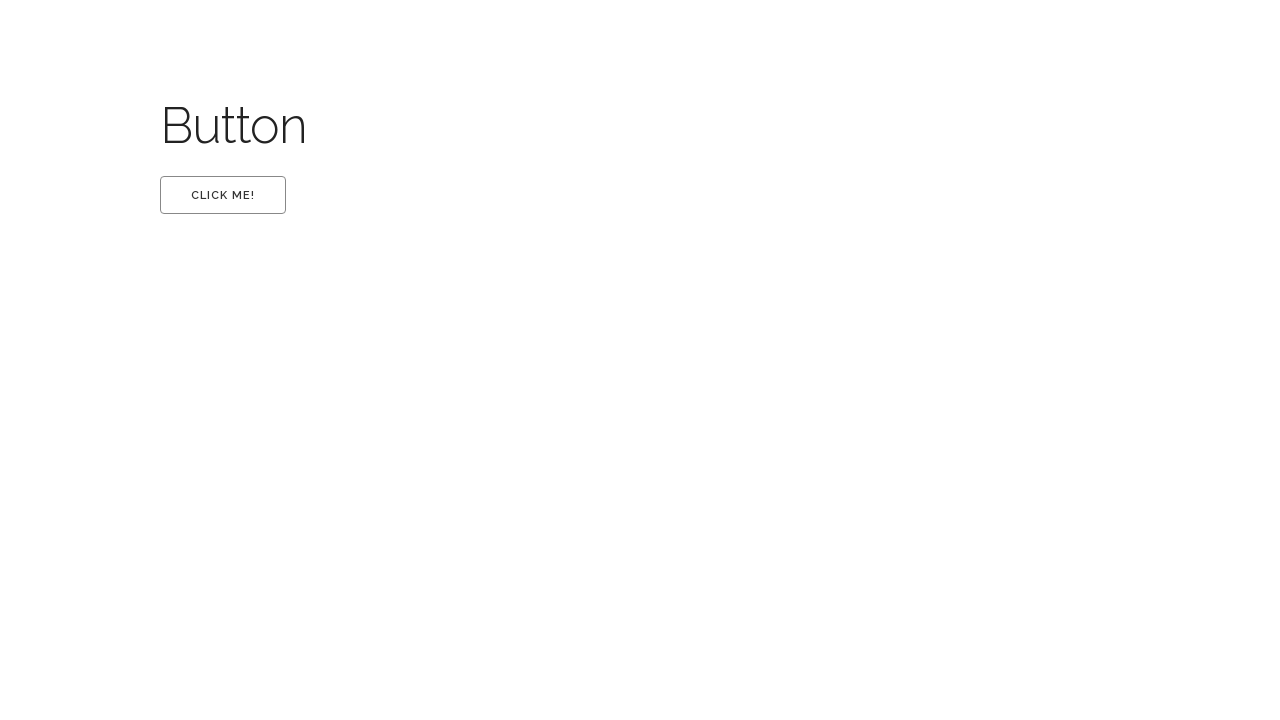

Clicked the first button at (223, 195) on #first
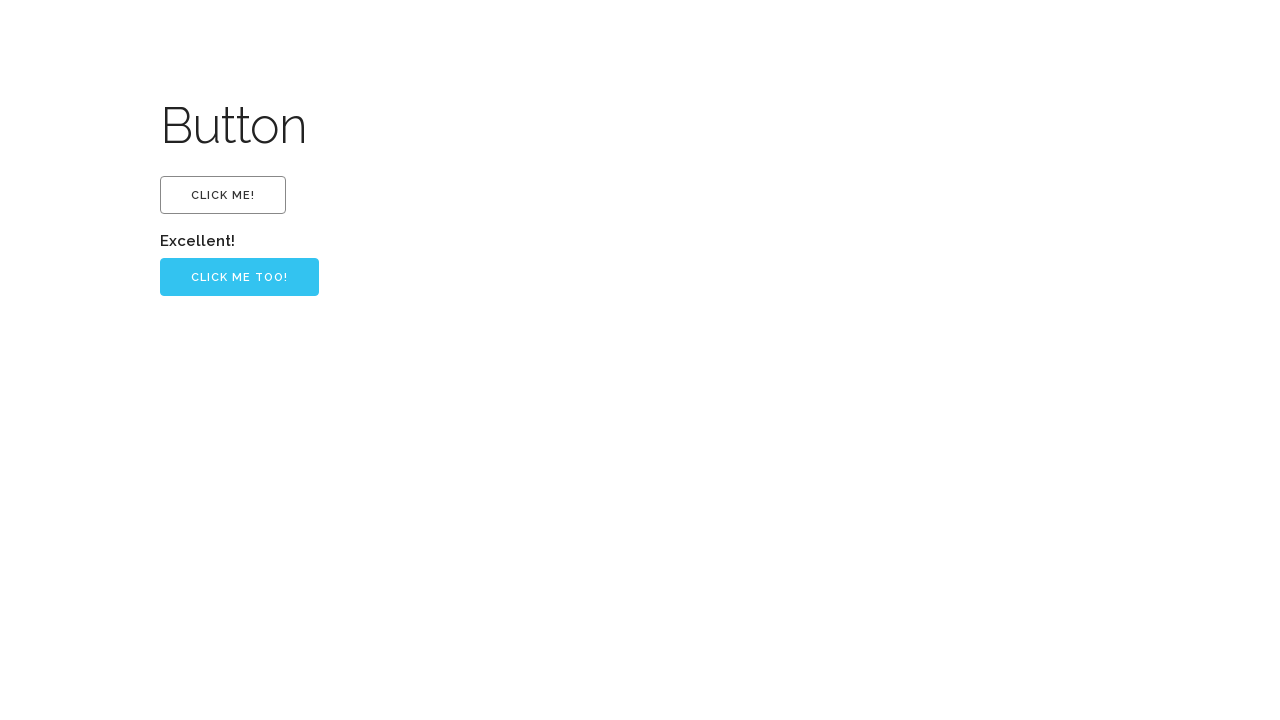

Verified 'Excellent!' label appeared
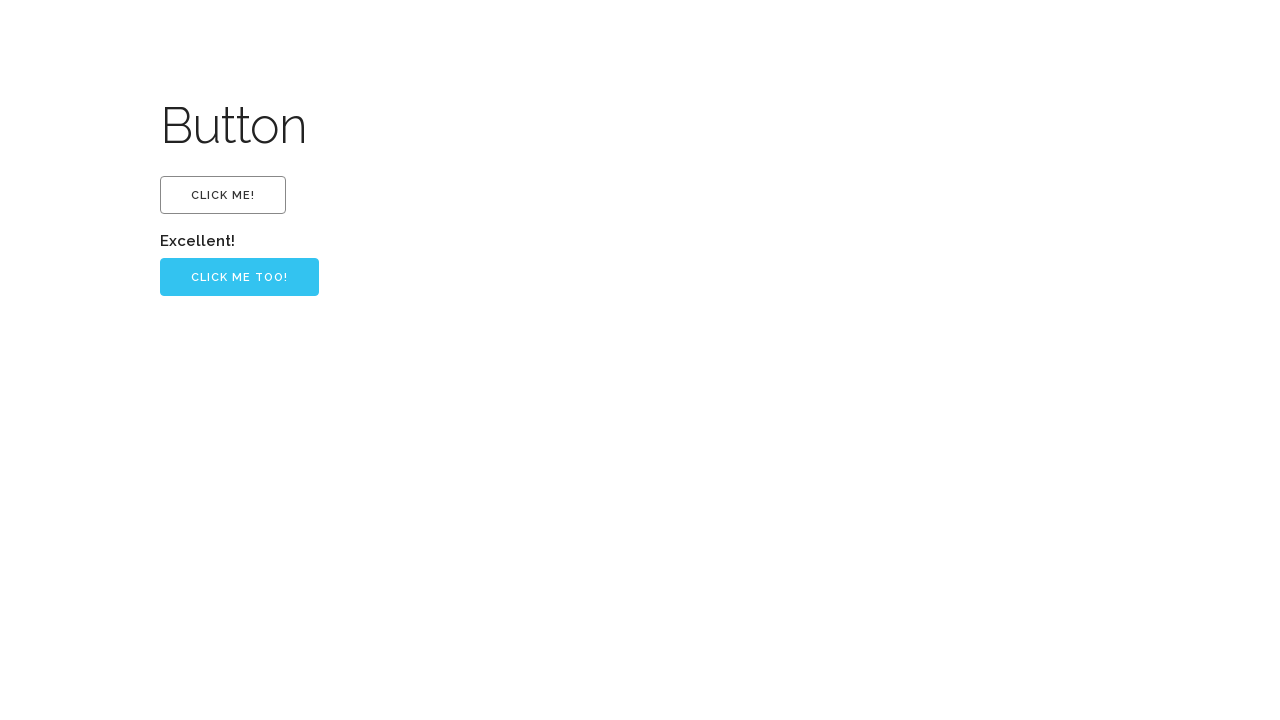

Clicked the input button at (240, 277) on input[type='button']
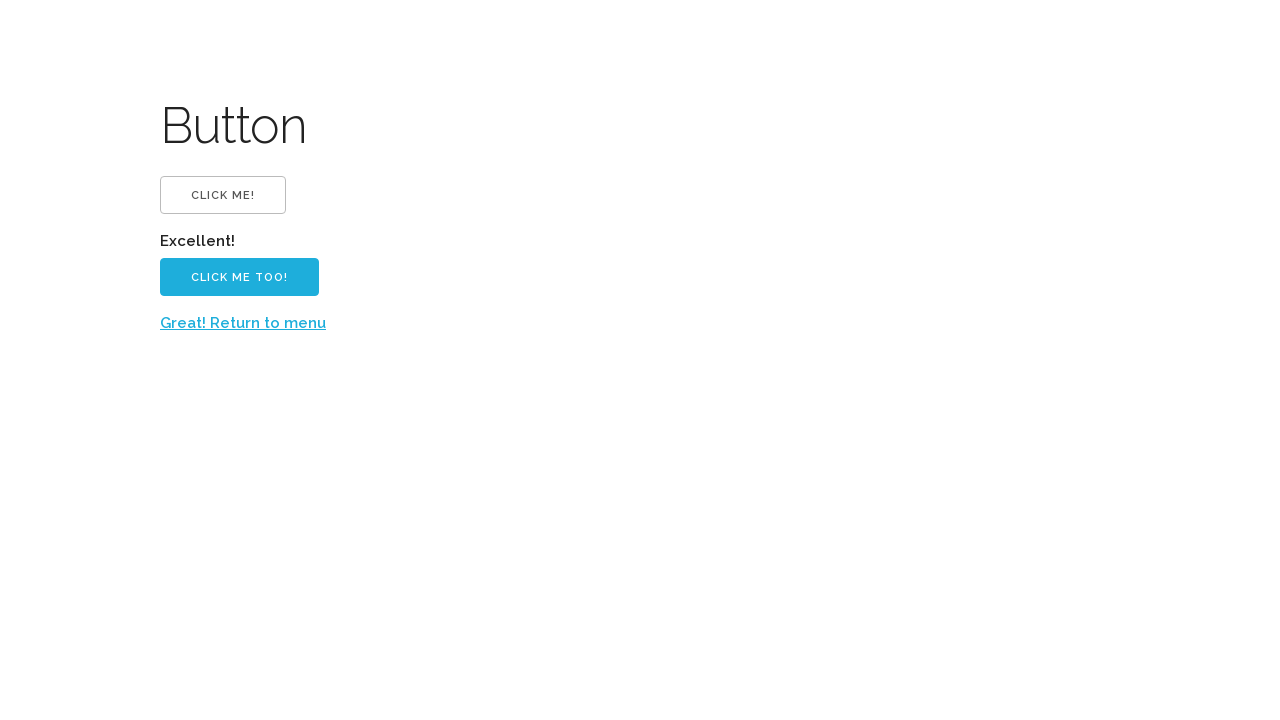

Clicked return to menu link at (243, 323) on text=Great! Return to menu
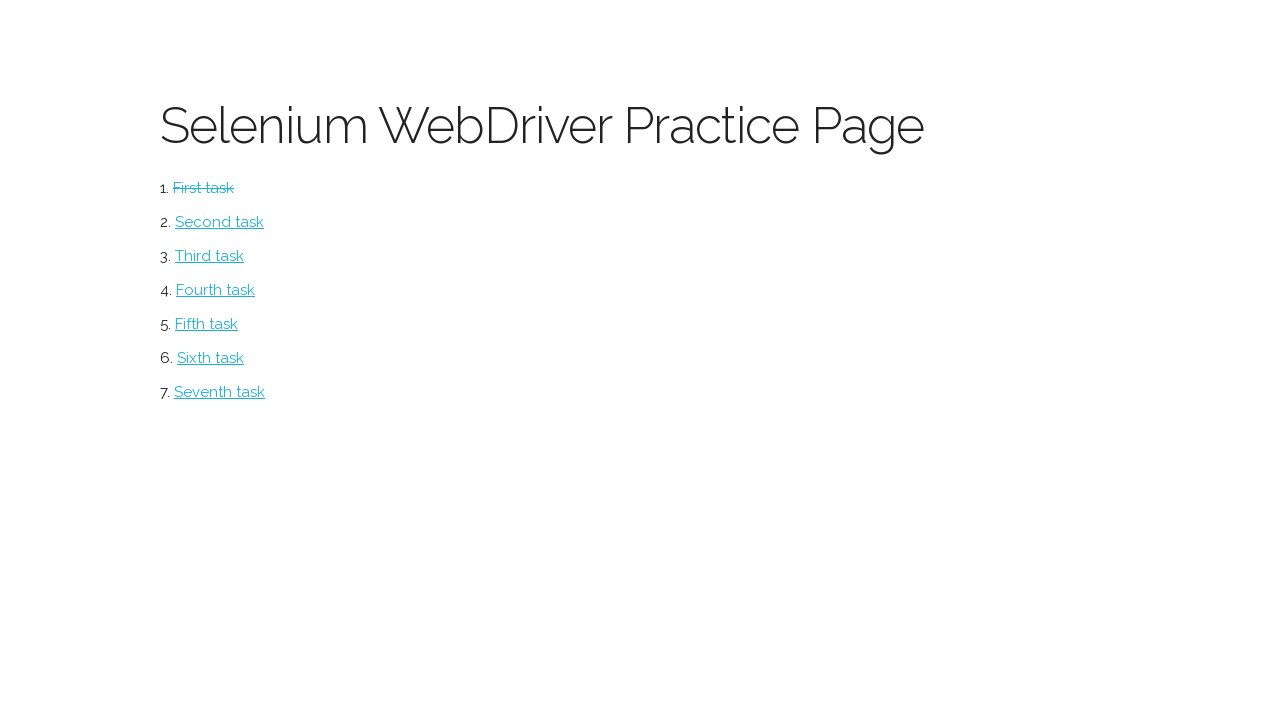

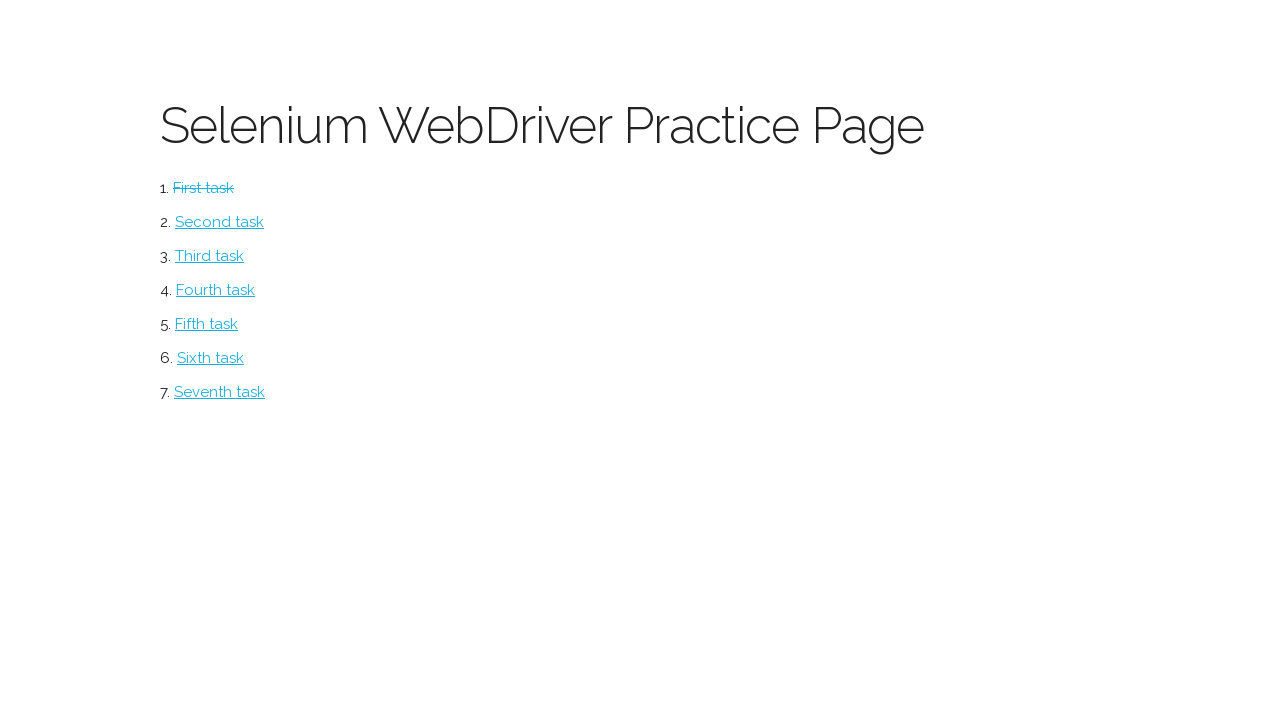